Navigates to GitHub homepage and waits for the page to fully load

Starting URL: https://github.com/

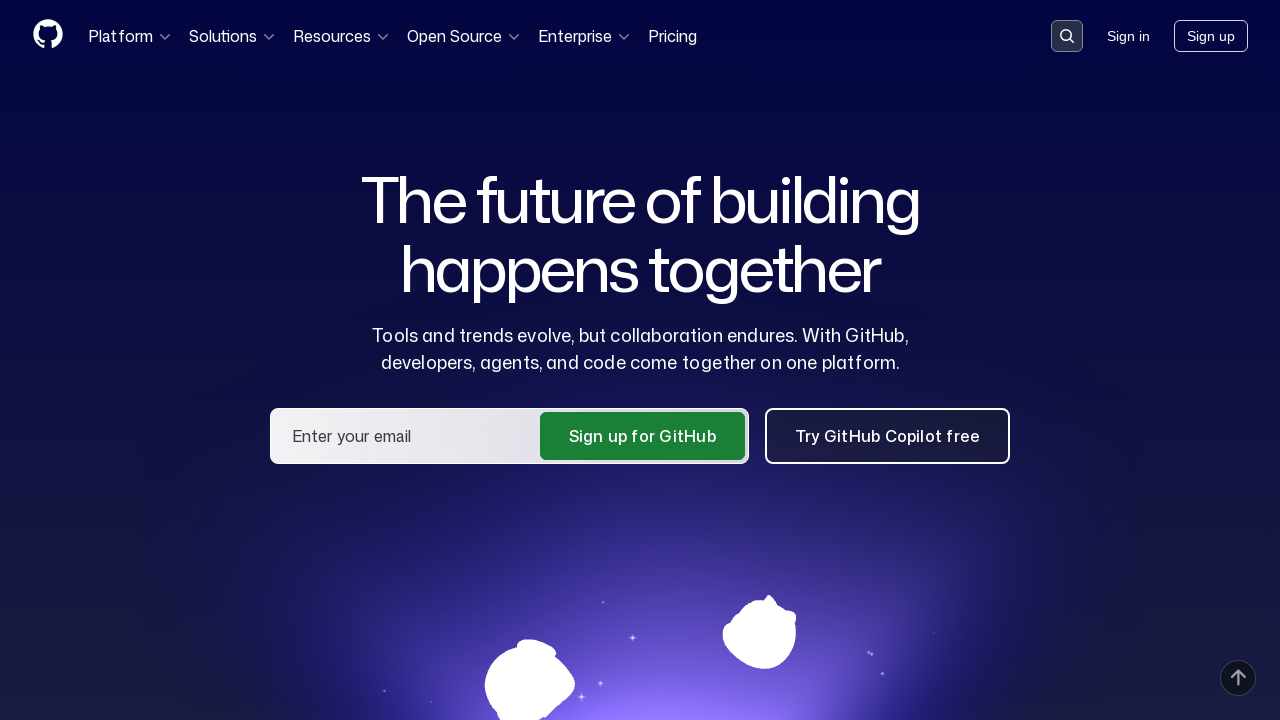

Navigated to GitHub homepage
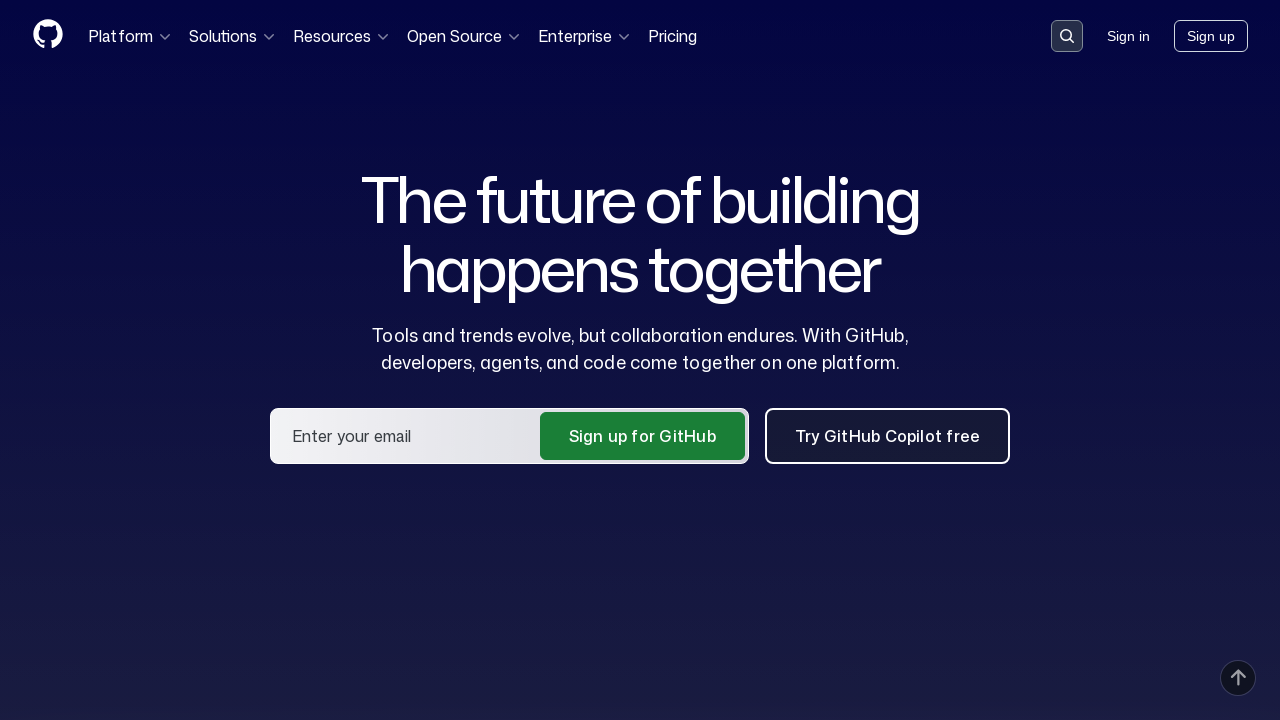

GitHub homepage fully loaded (networkidle)
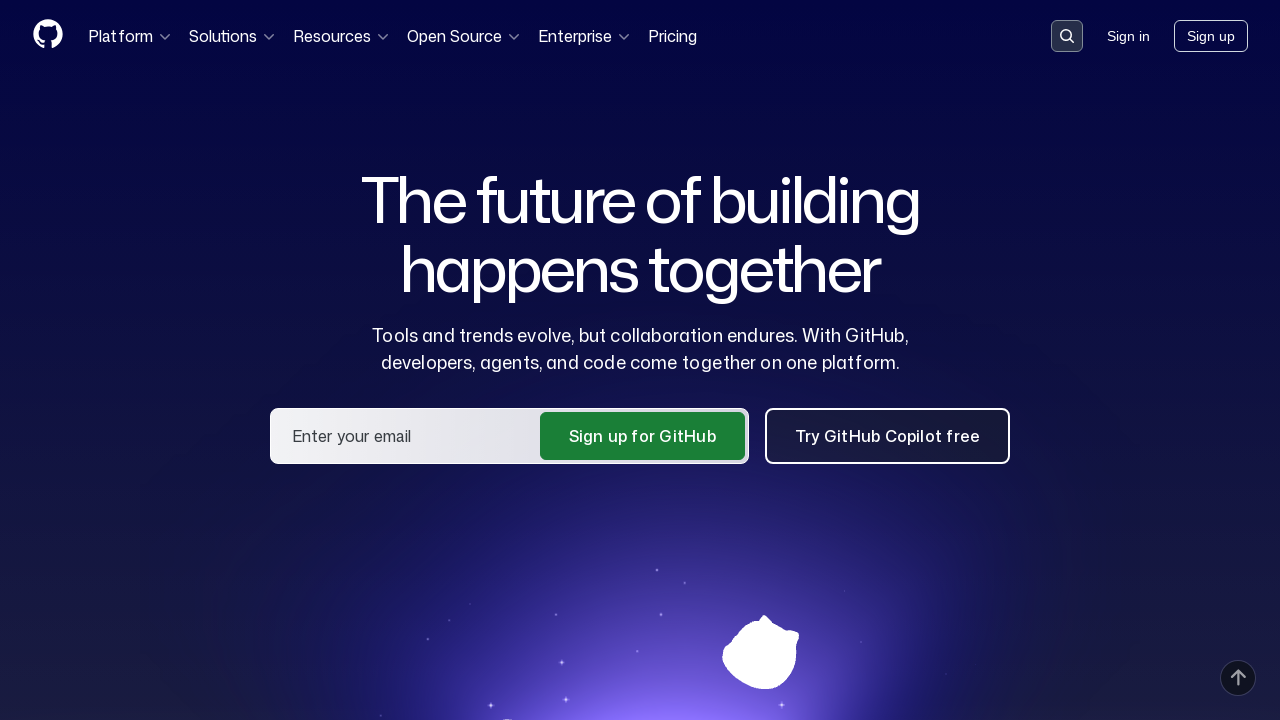

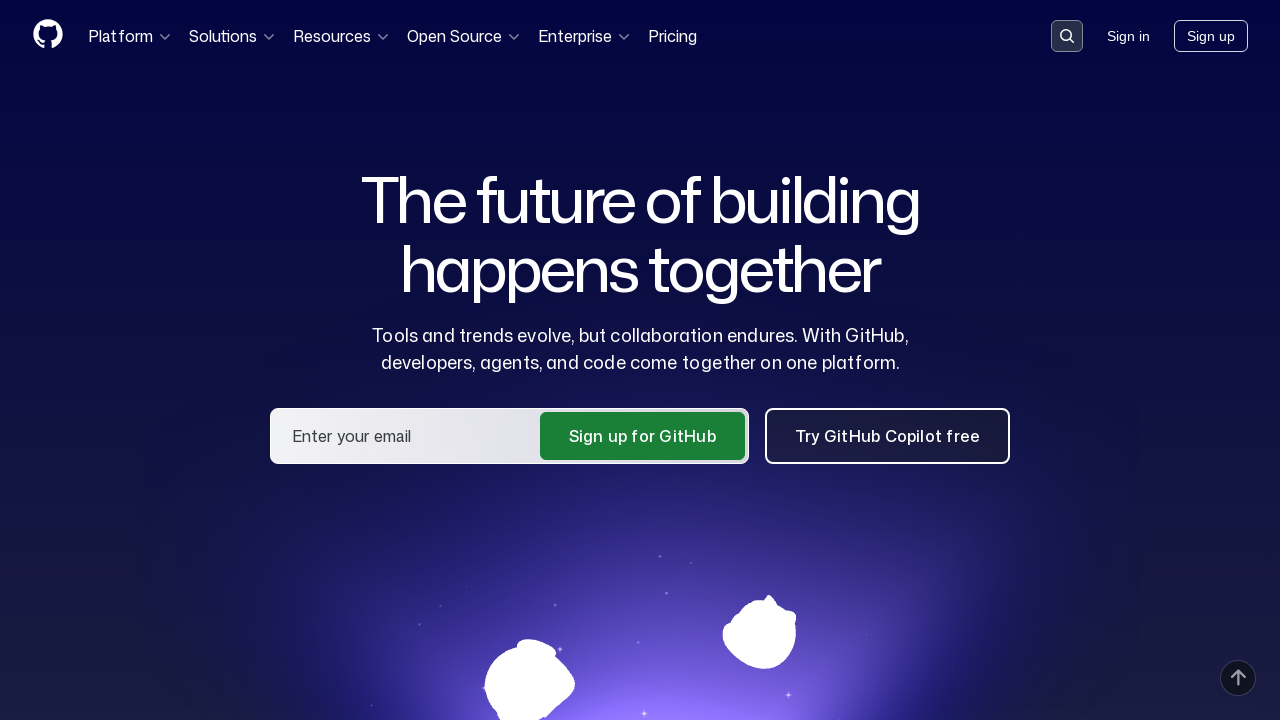